Tests dropdown/select box operations by selecting options using index and value methods on a practice webpage

Starting URL: https://liushilive.github.io/html_example/index1.html

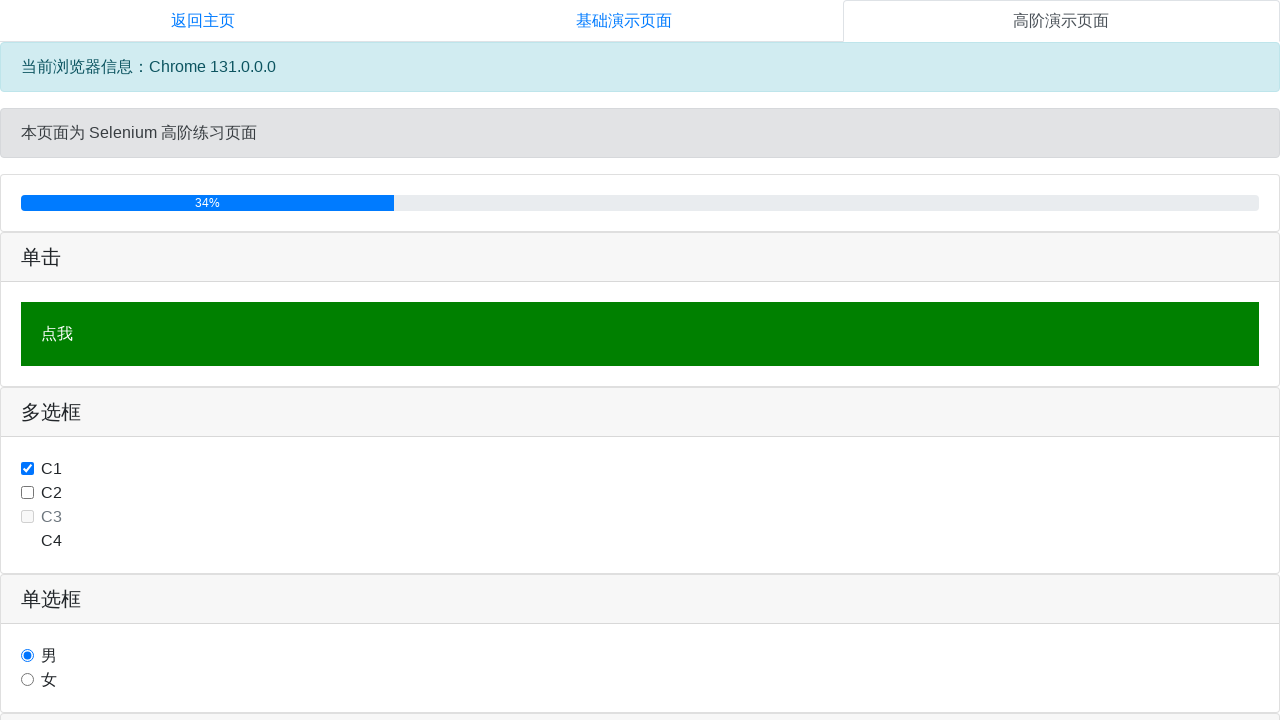

Located dropdown select element with id 's1Id'
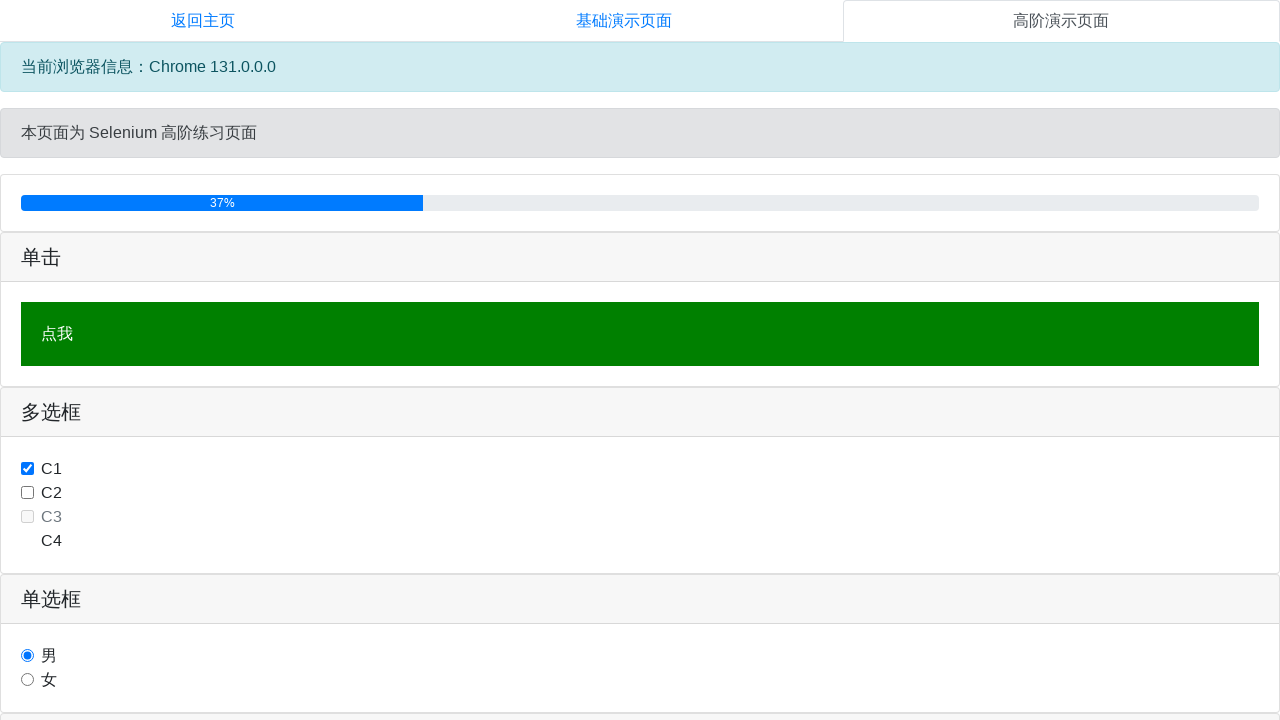

Selected second option by index (index 1) on #s1Id
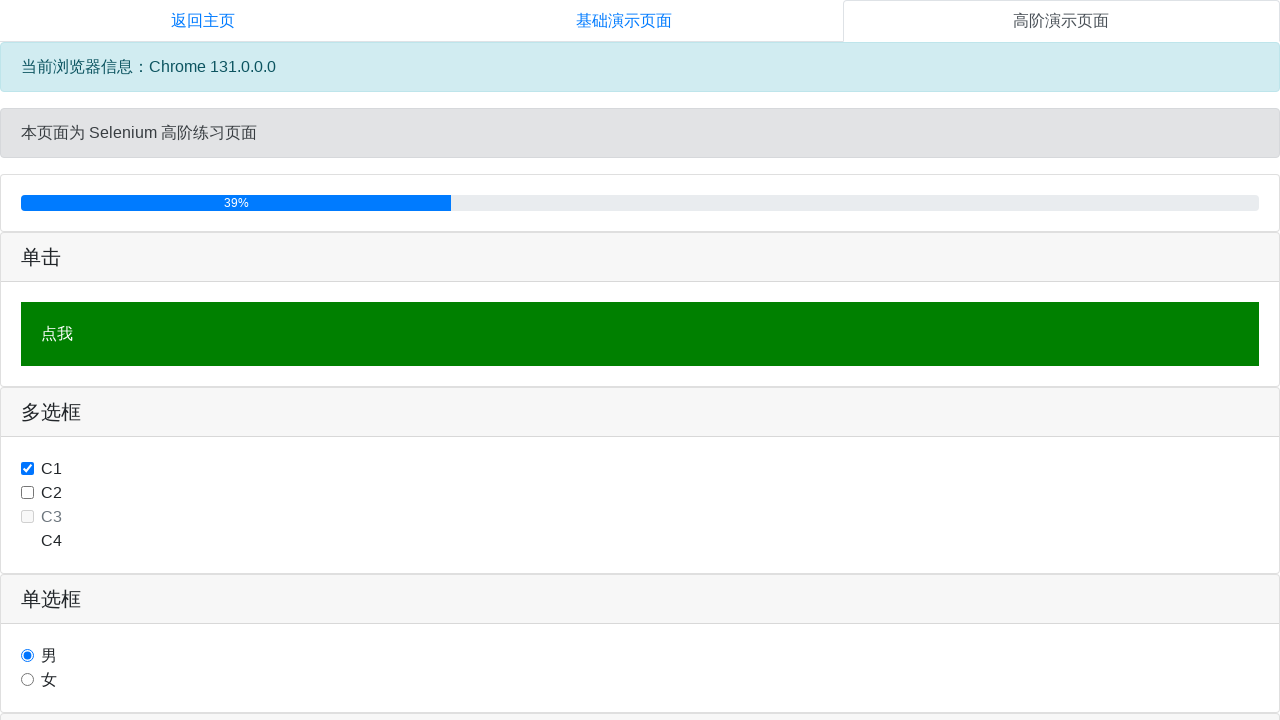

Waited 1 second to observe selection by index
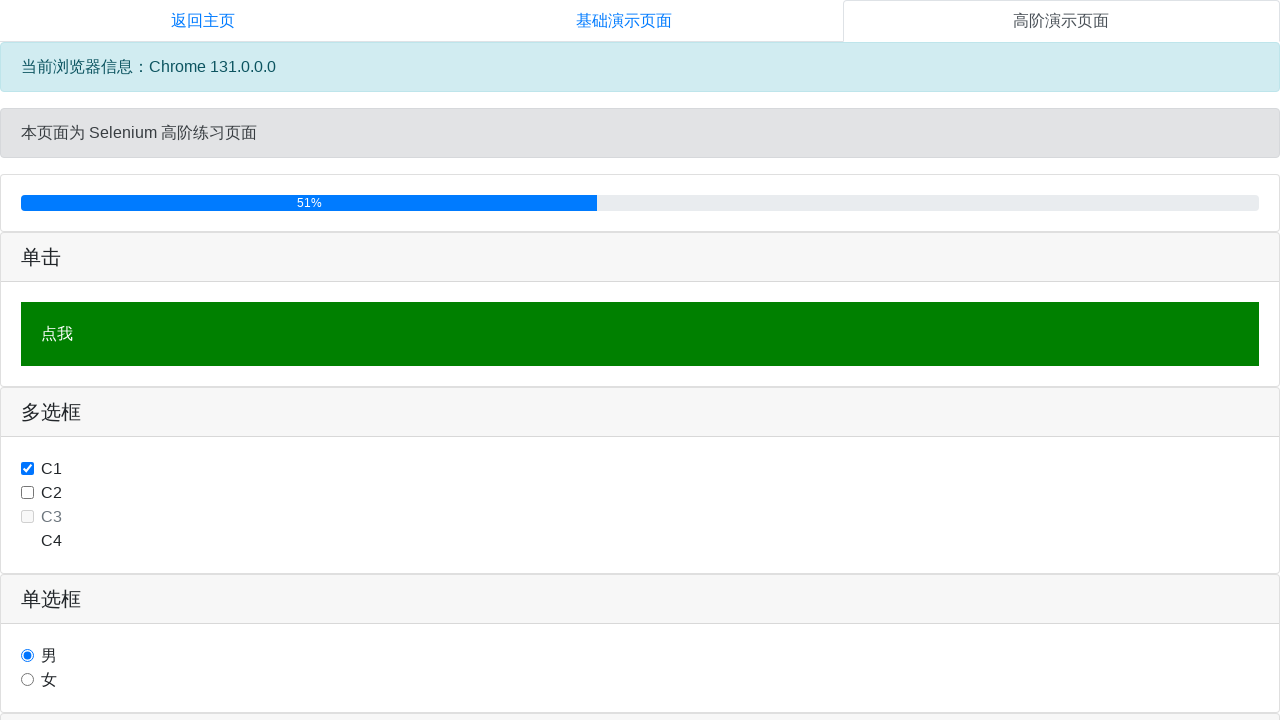

Selected option with value 'sh' (Shanghai) on #s1Id
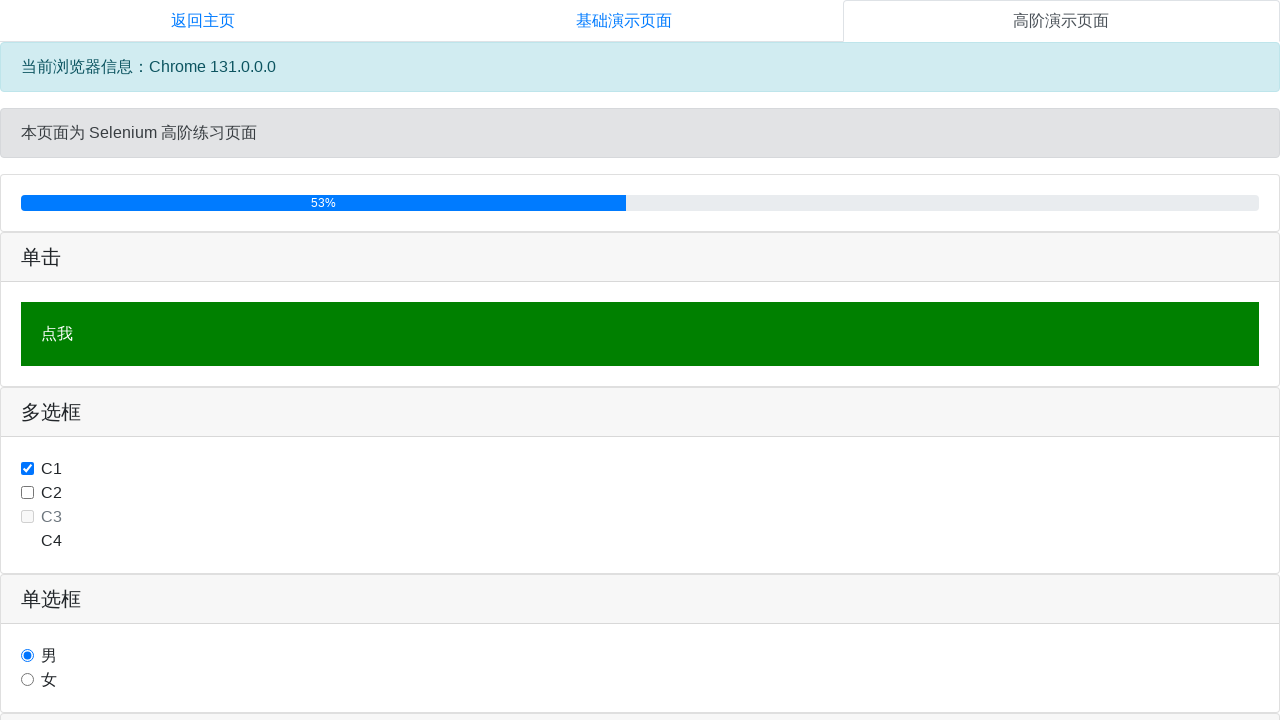

Waited 1 second to observe final selection by value
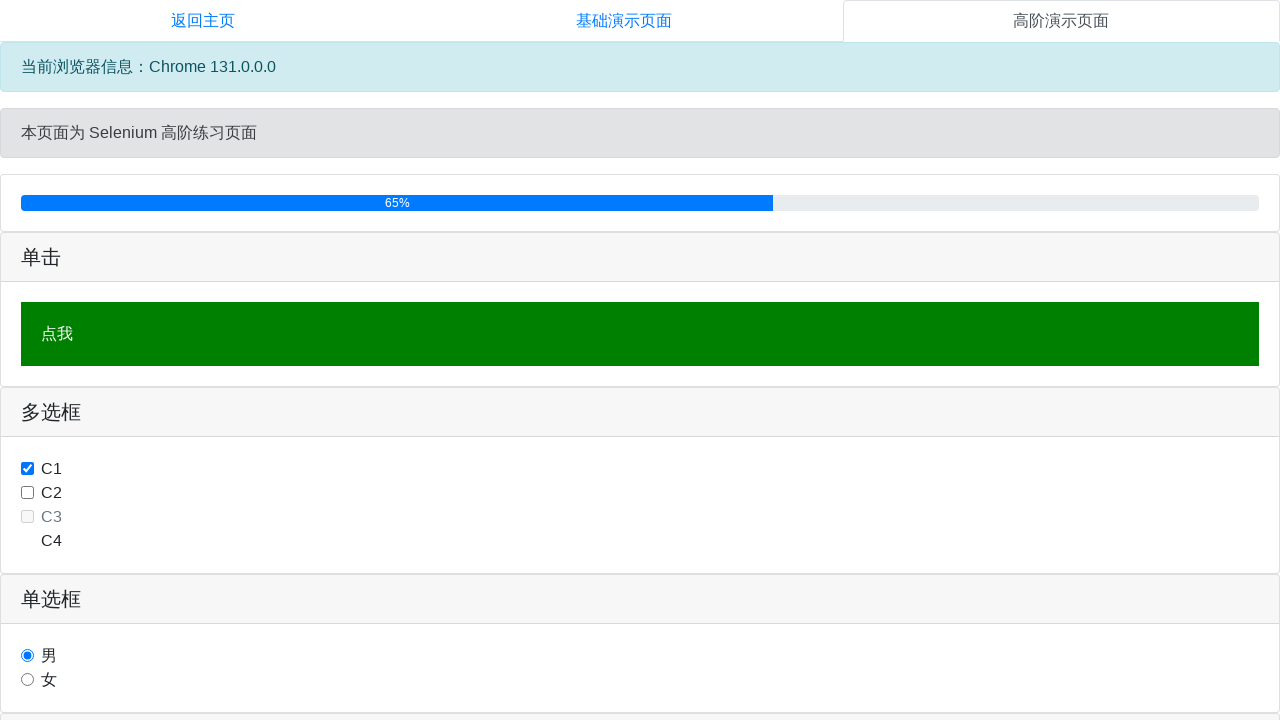

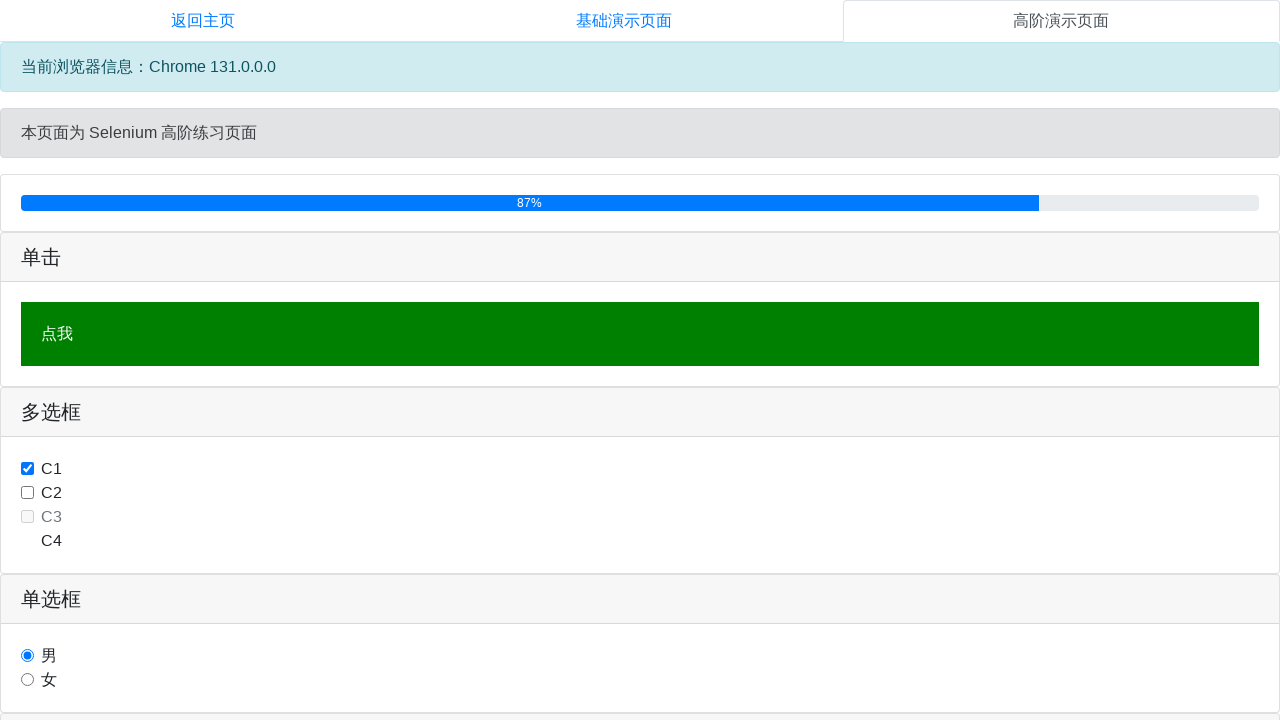